Tests mocking and then resetting browser geolocation by first setting coordinates to Tokyo, Japan, verifying, then clearing the mock and navigating again to see the reset behavior.

Starting URL: https://www.gps-coordinates.net/my-location

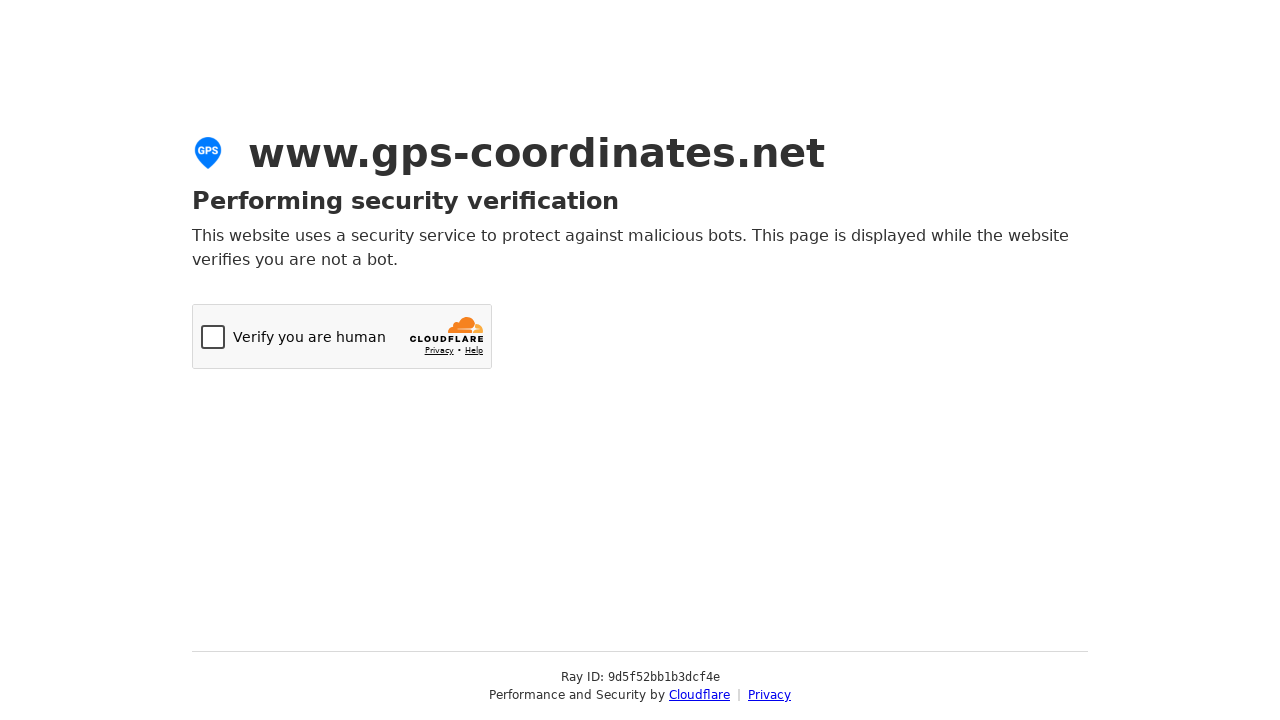

Set geolocation to Tokyo, Japan (35.689487, 139.691706)
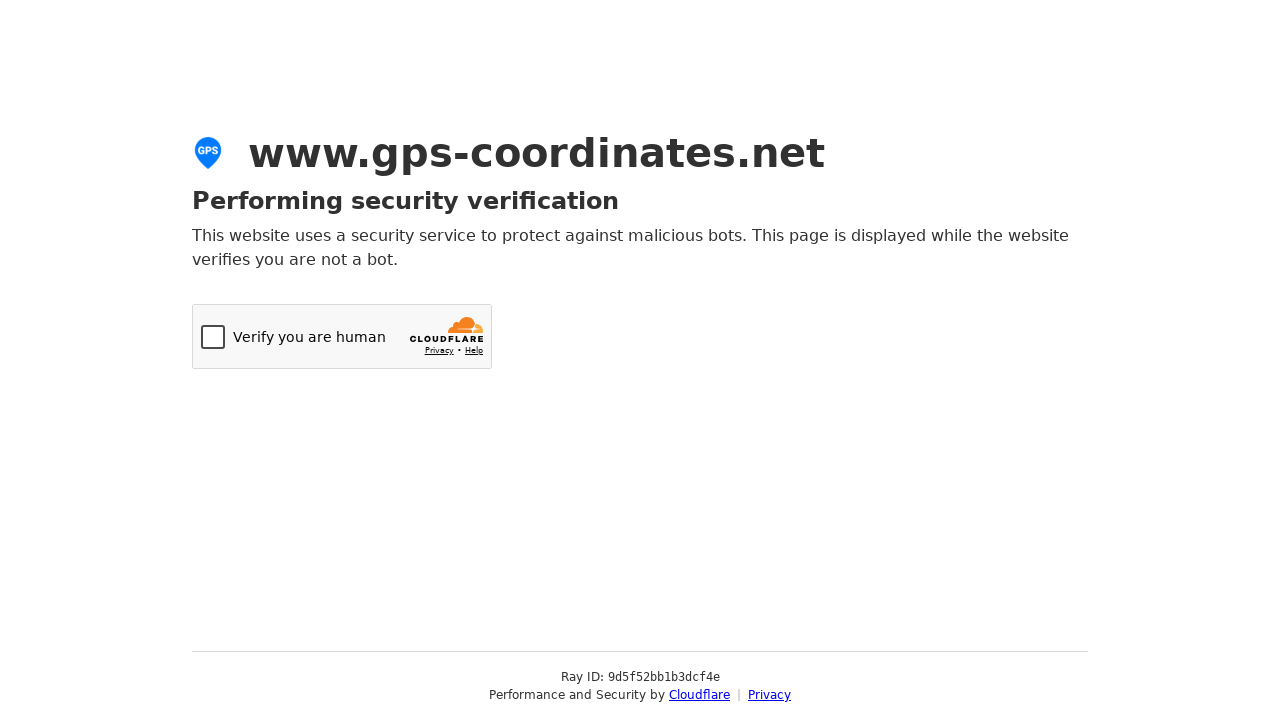

Granted geolocation permission
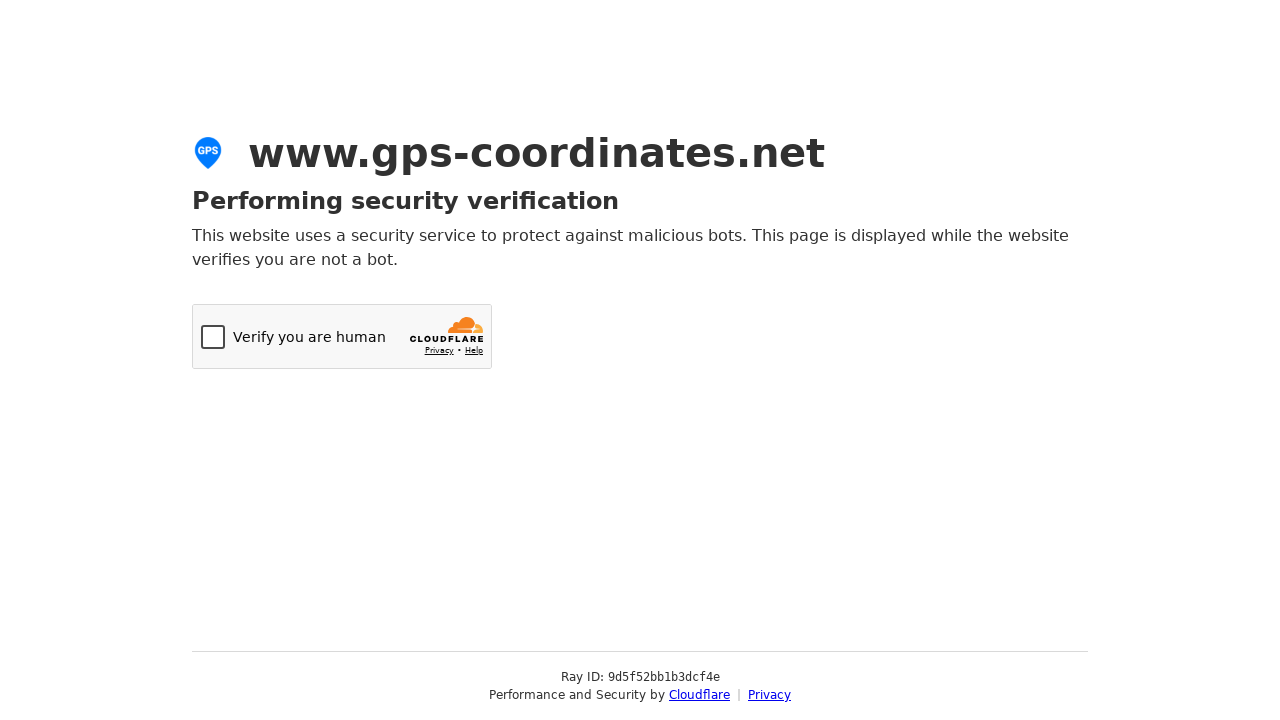

Reloaded page to apply Tokyo geolocation
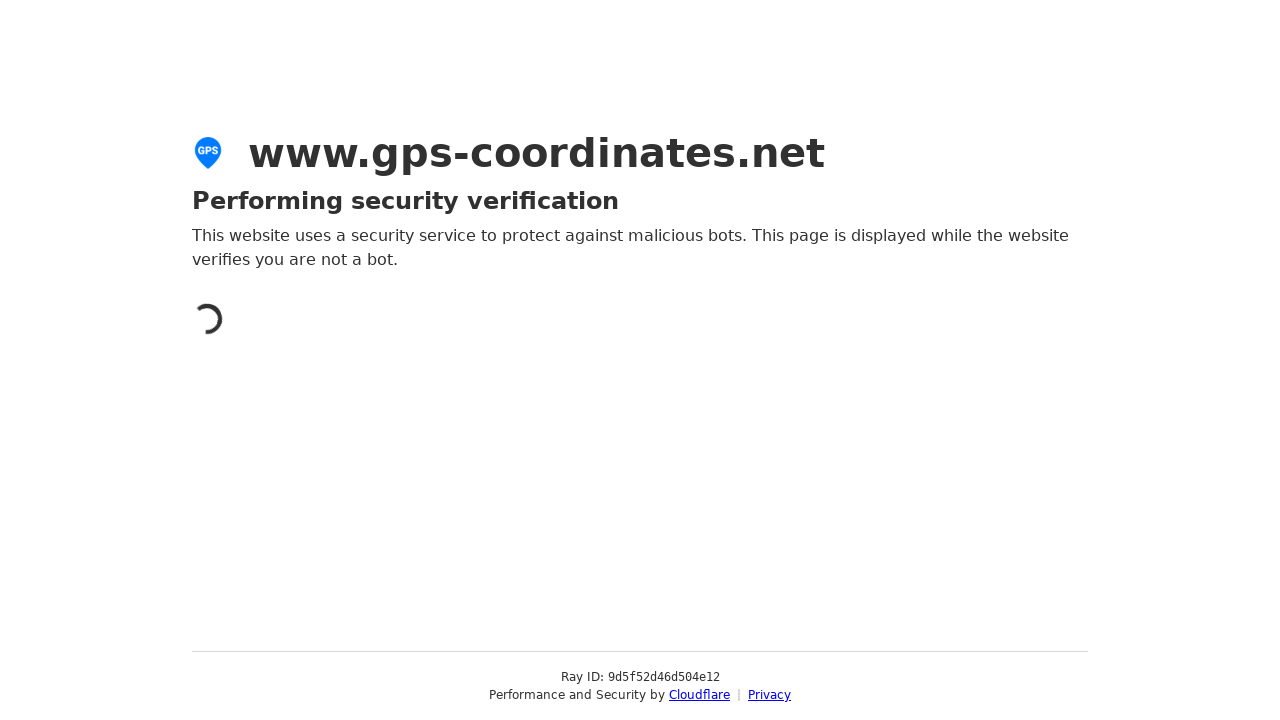

Waited for page to display Tokyo location
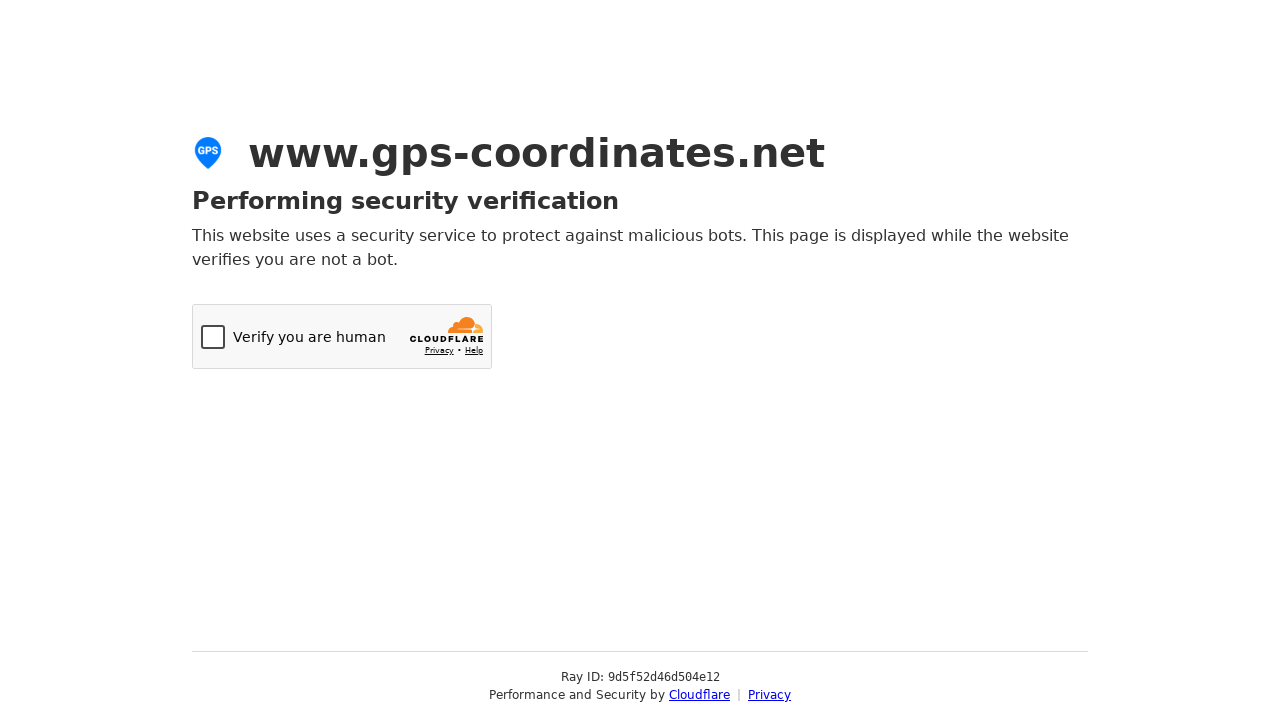

Cleared geolocation permissions and reset to default
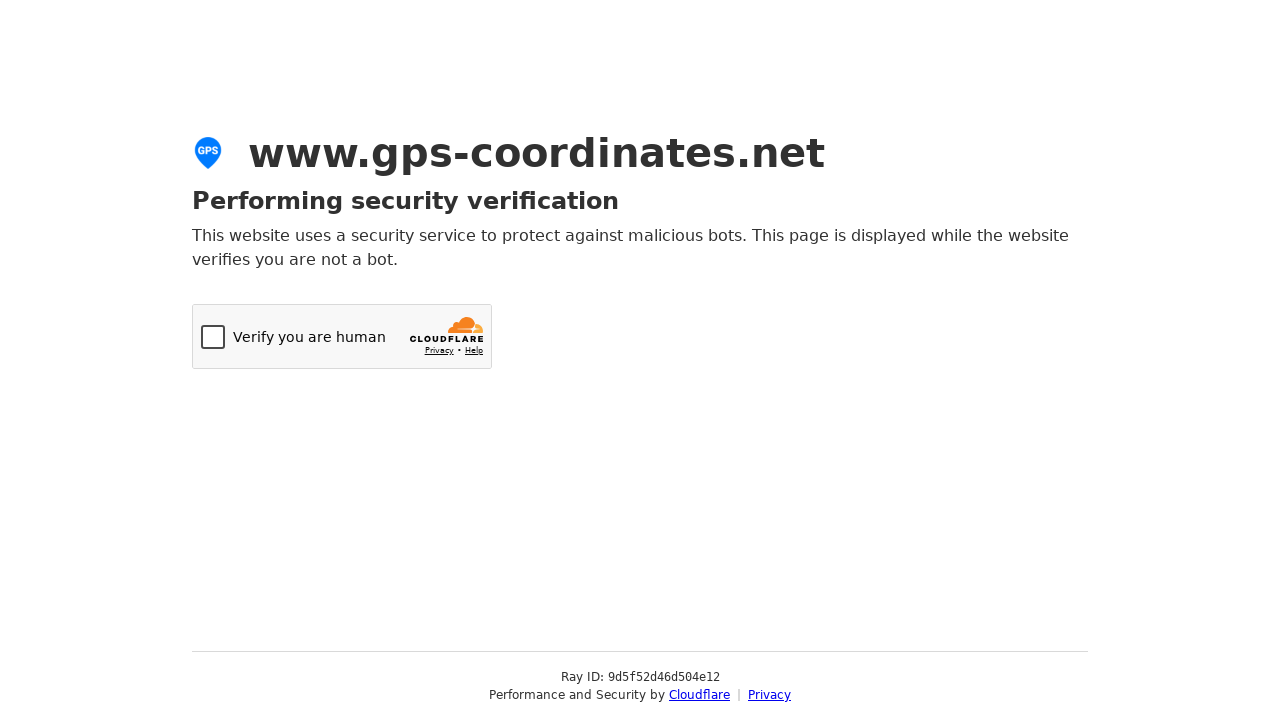

Navigated to GPS coordinates page after resetting geolocation
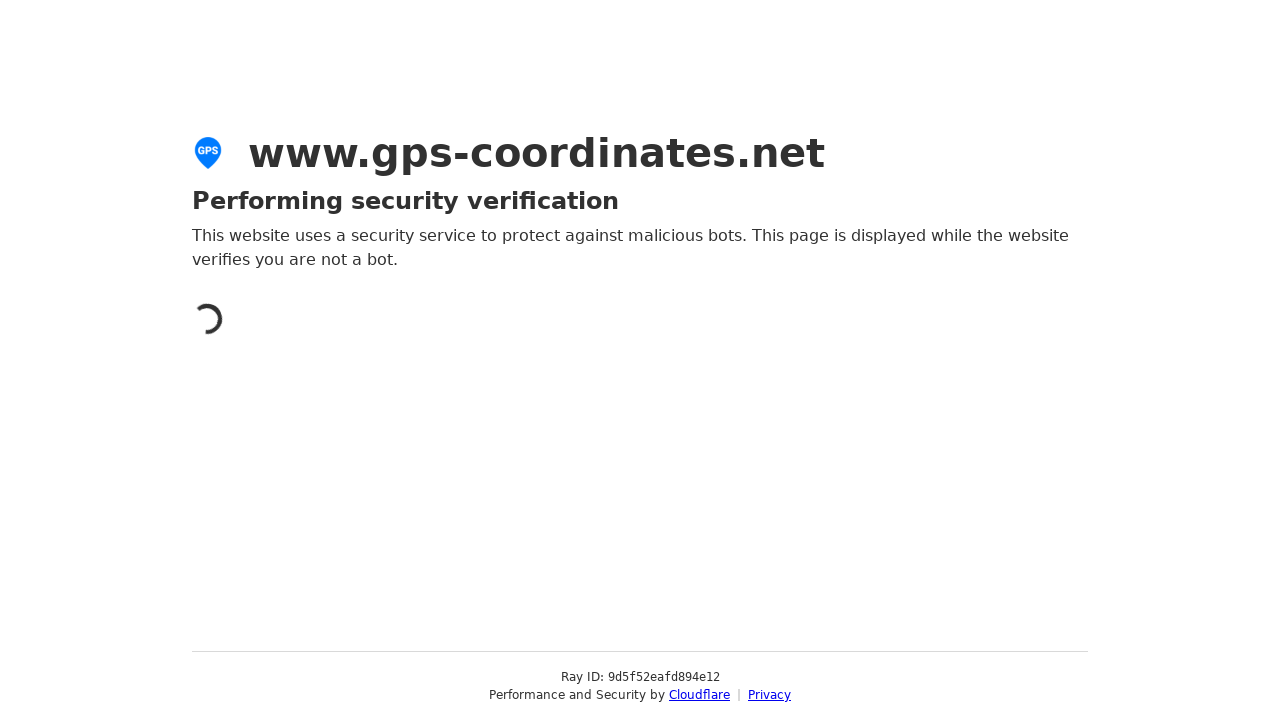

Waited for page to display reset location
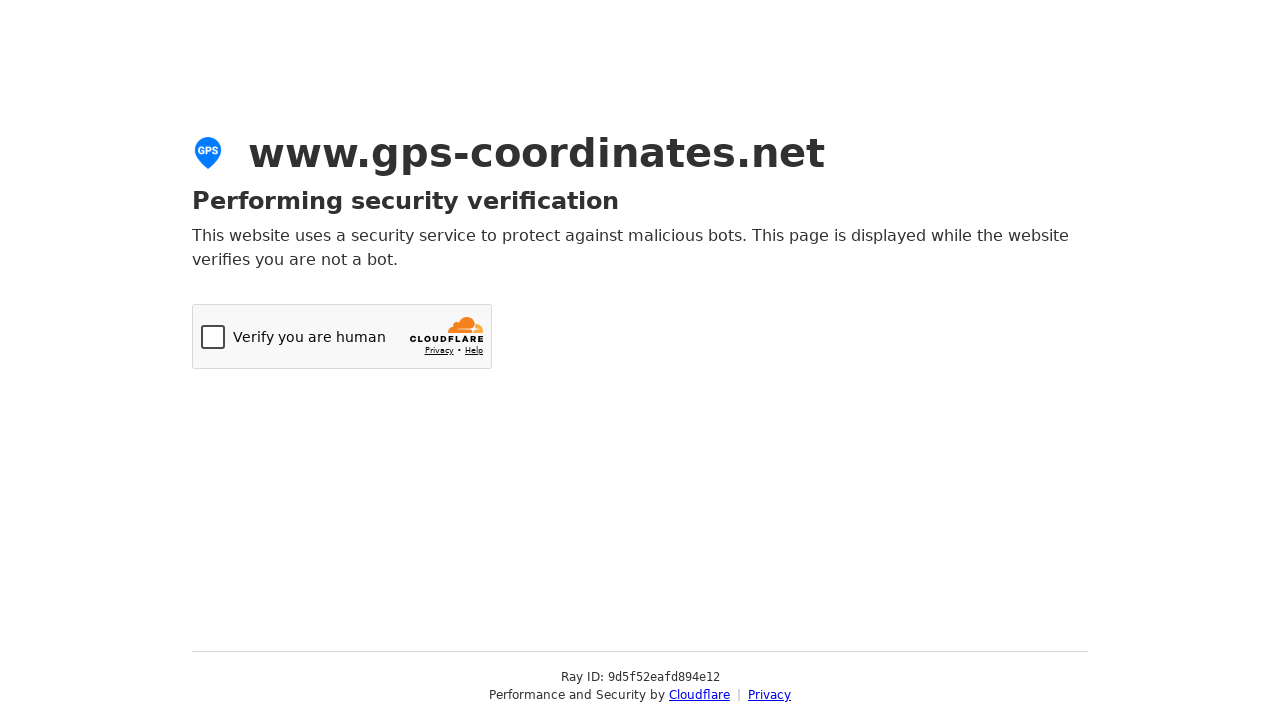

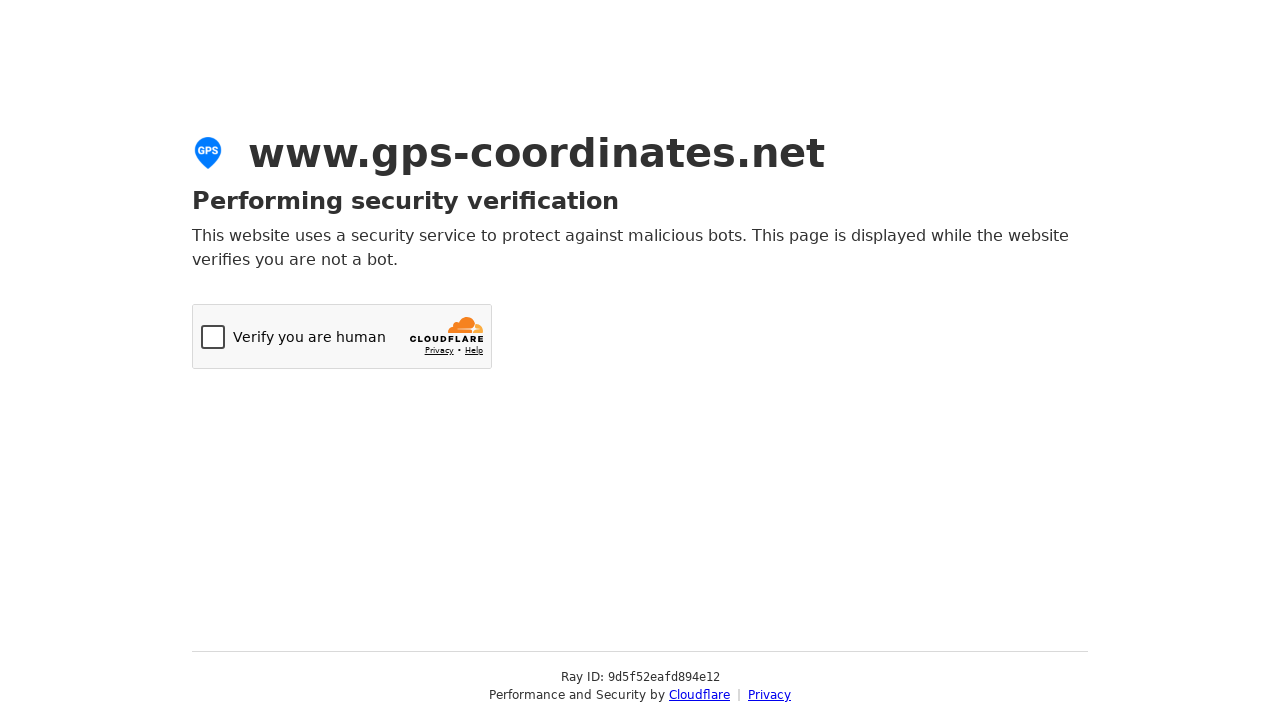